Tests dynamic controls with explicit wait by verifying textbox state changes from disabled to enabled after clicking enable button

Starting URL: https://the-internet.herokuapp.com/dynamic_controls

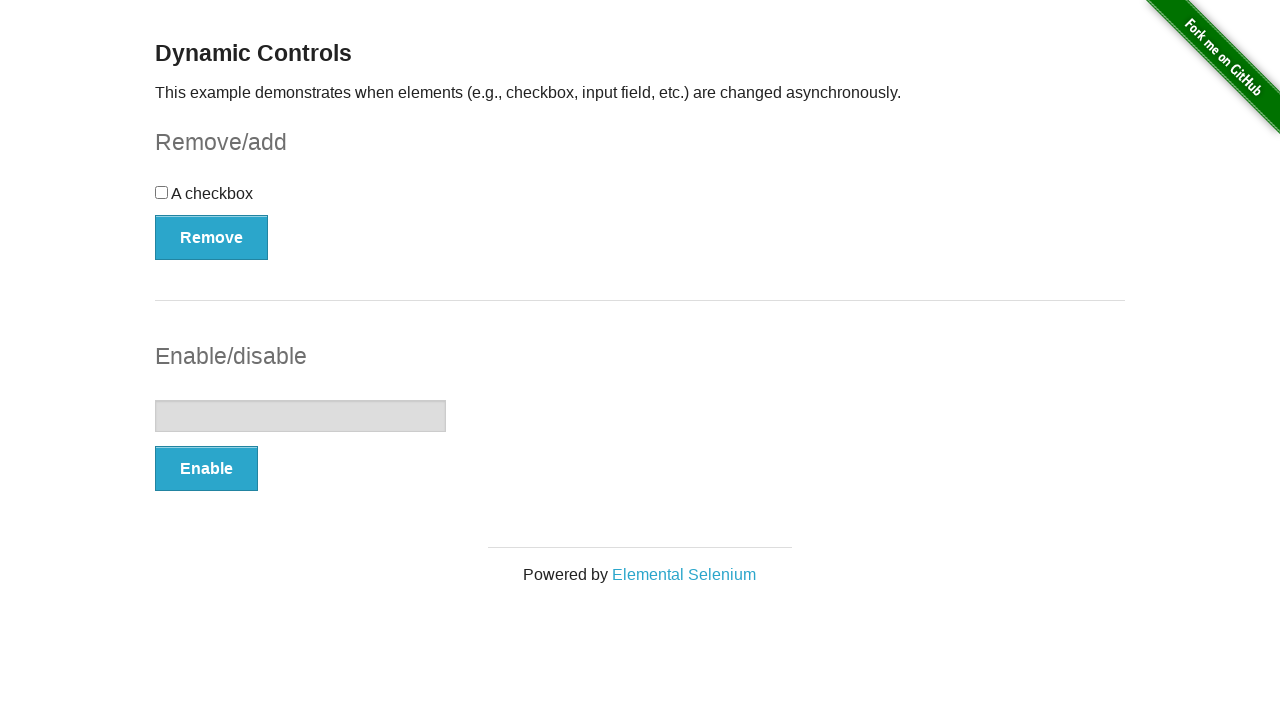

Verified textbox is initially disabled
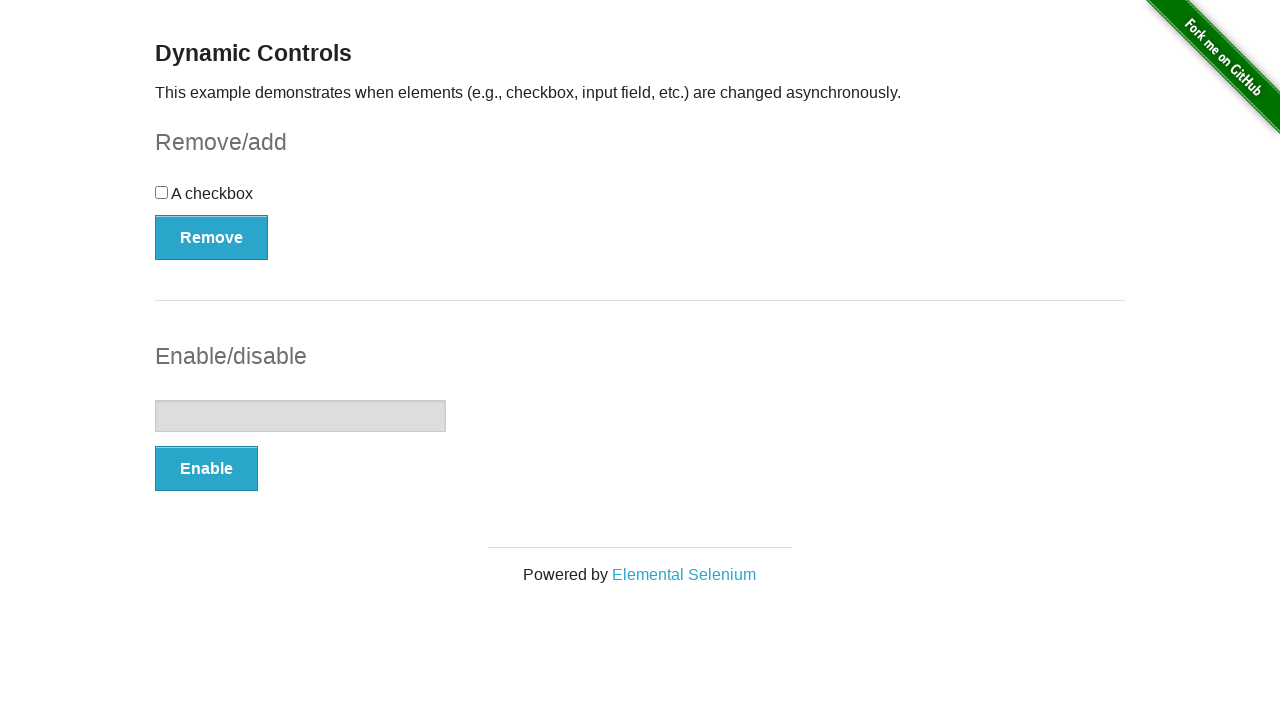

Clicked Enable button at (206, 469) on xpath=(//*[@type='button'])[2]
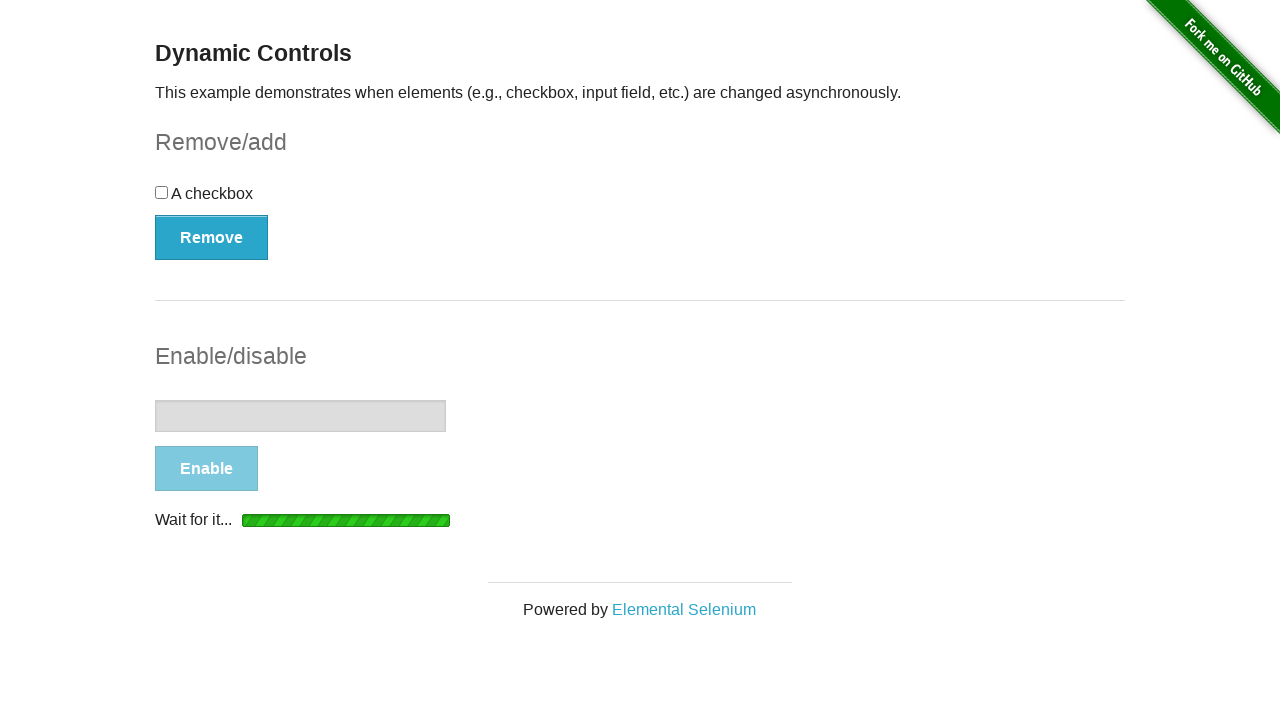

Enable button is visible again, operation complete
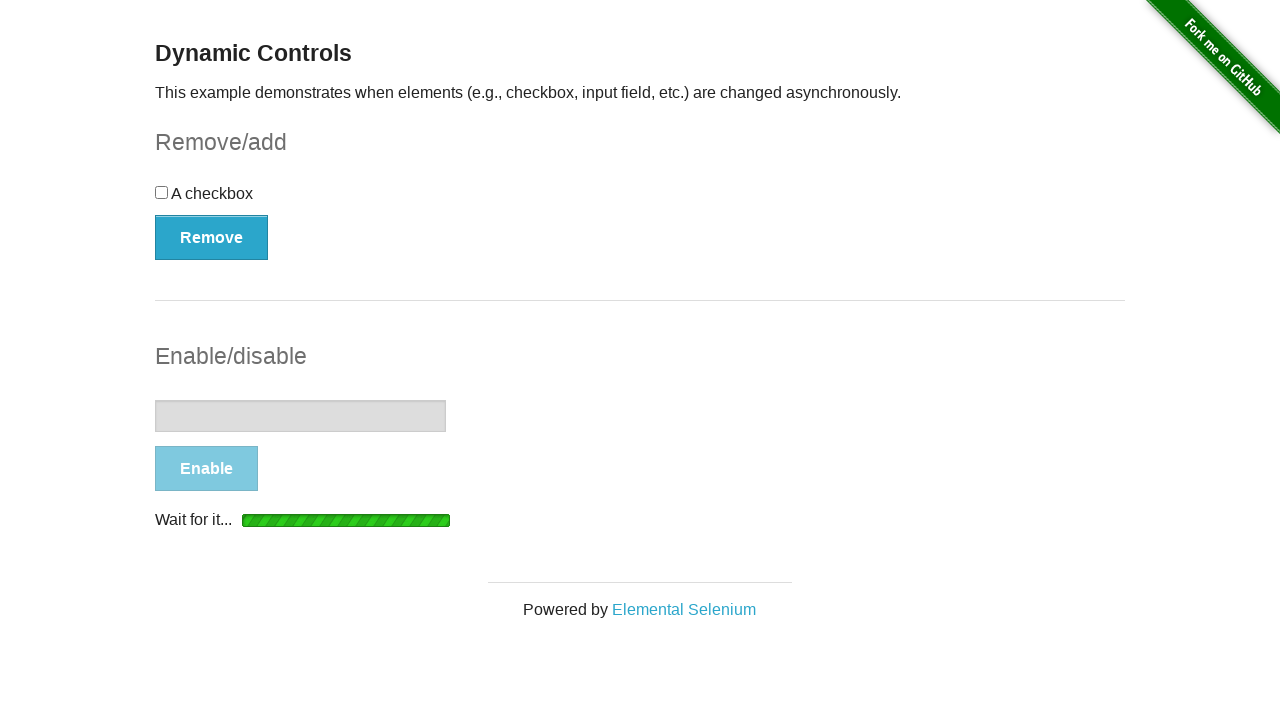

Verified enabled message element is enabled
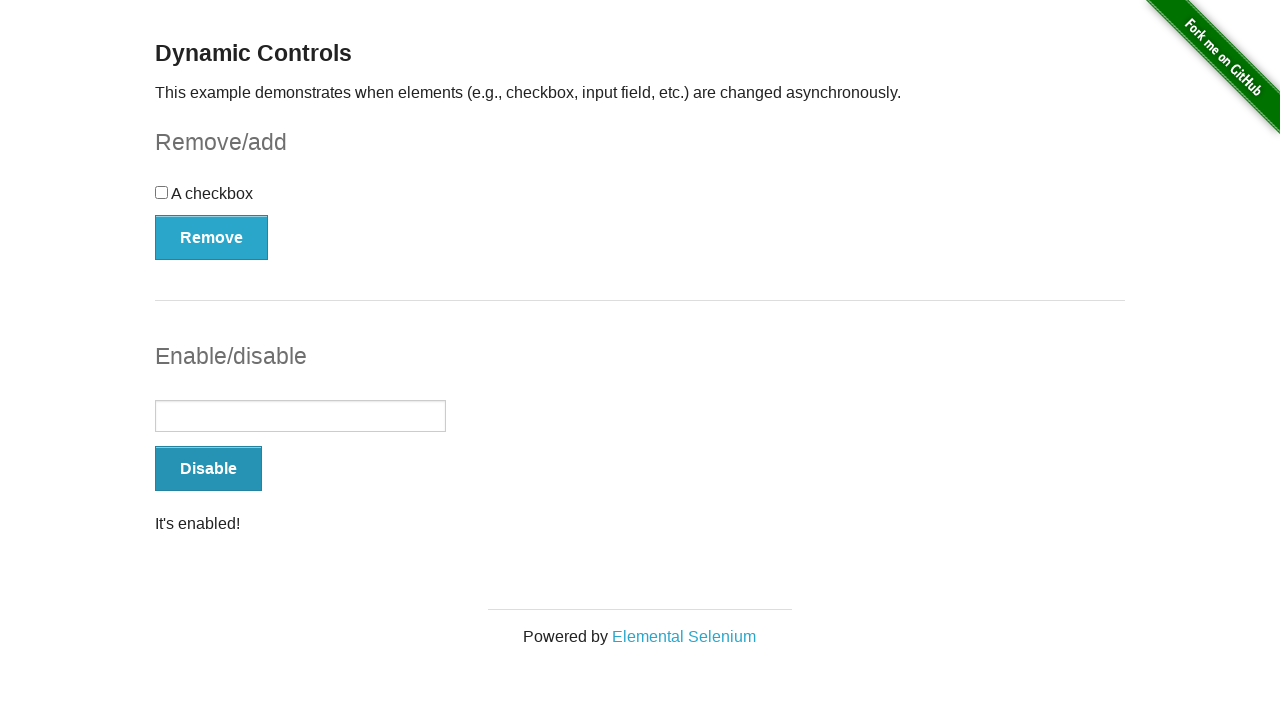

Verified success message displays 'It's enabled!'
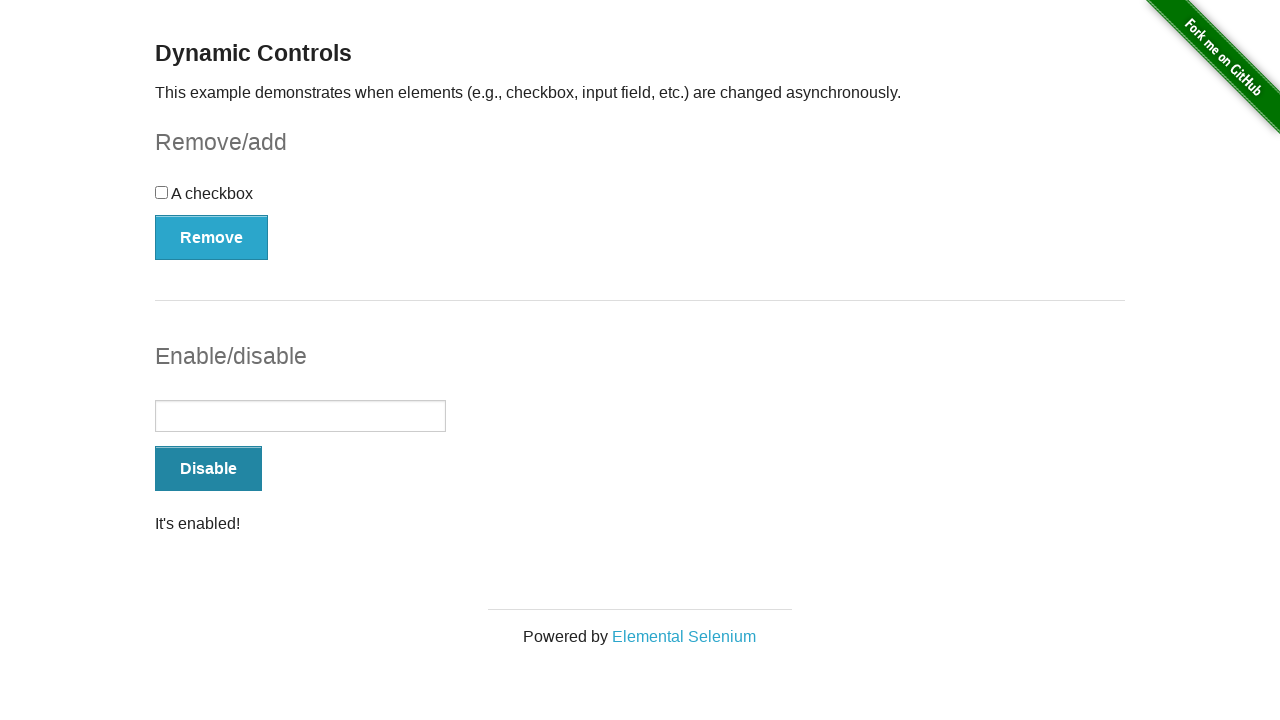

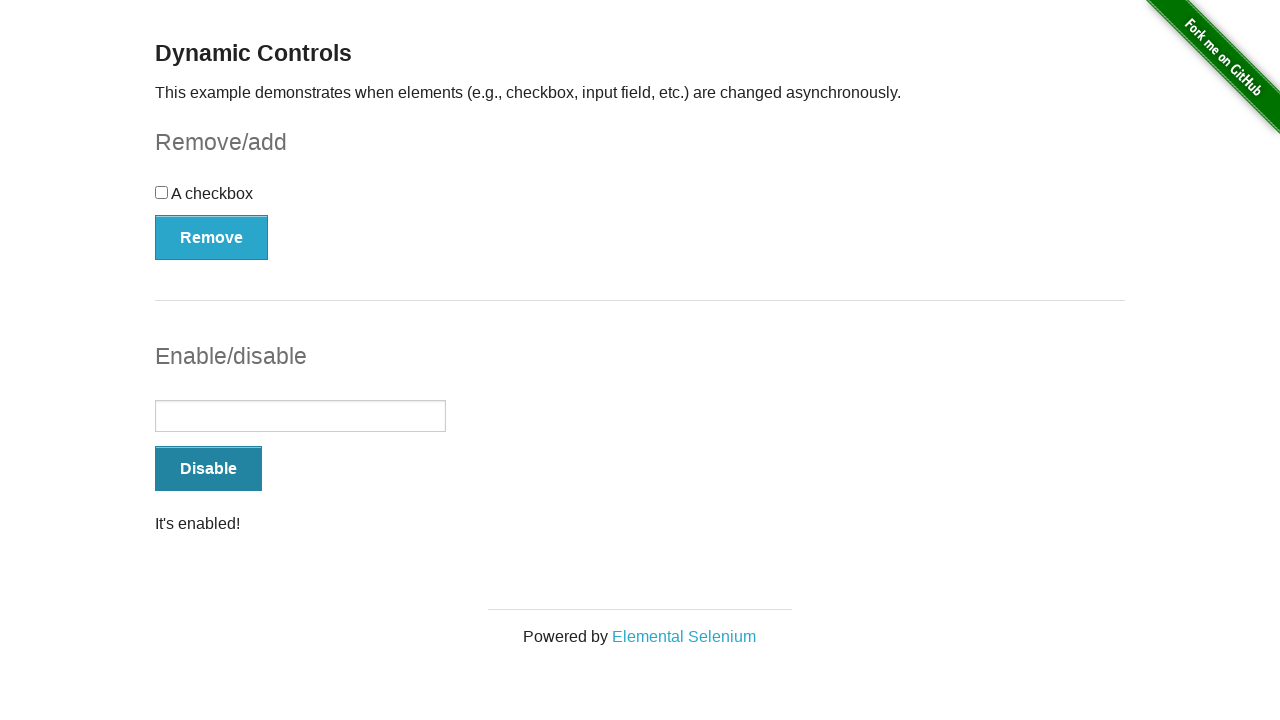